Tests the train listing page by clicking the "Sort on Date" option and selecting the date-only checkbox, then verifies the train list table loads.

Starting URL: https://erail.in/trains-between-stations/

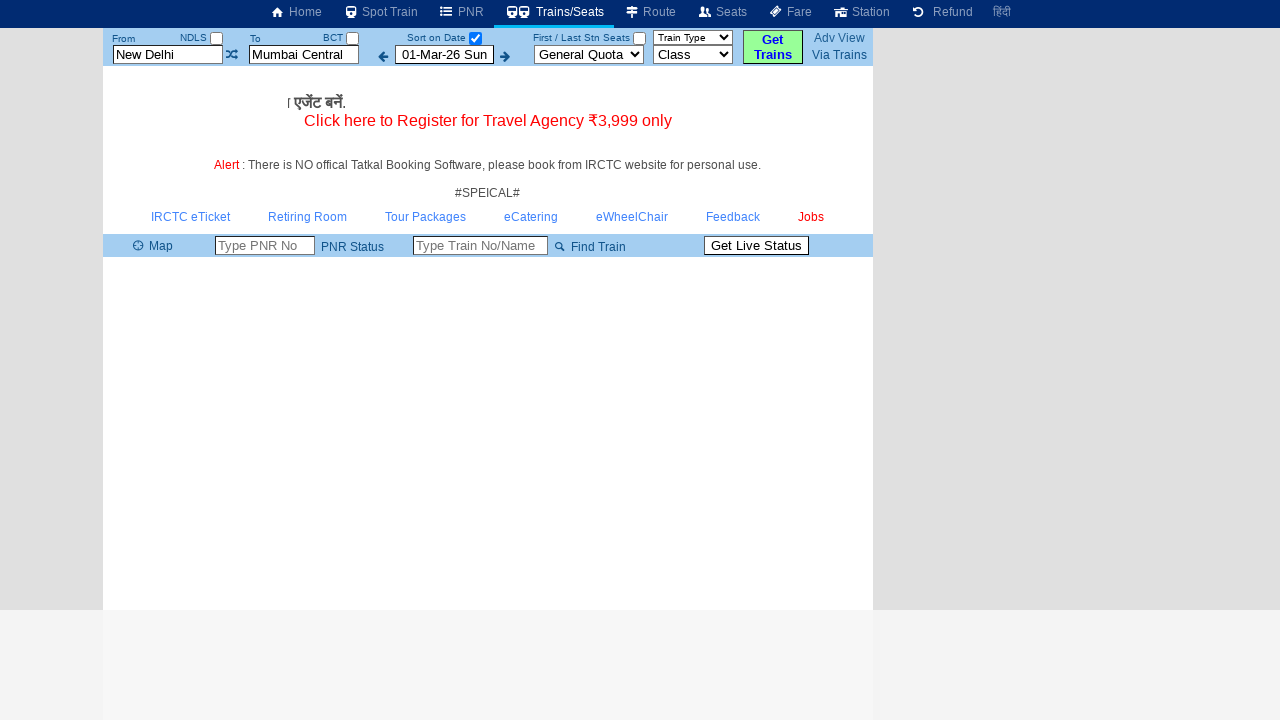

Clicked 'Sort on Date' label at (436, 38) on xpath=//label[text()='Sort on Date']
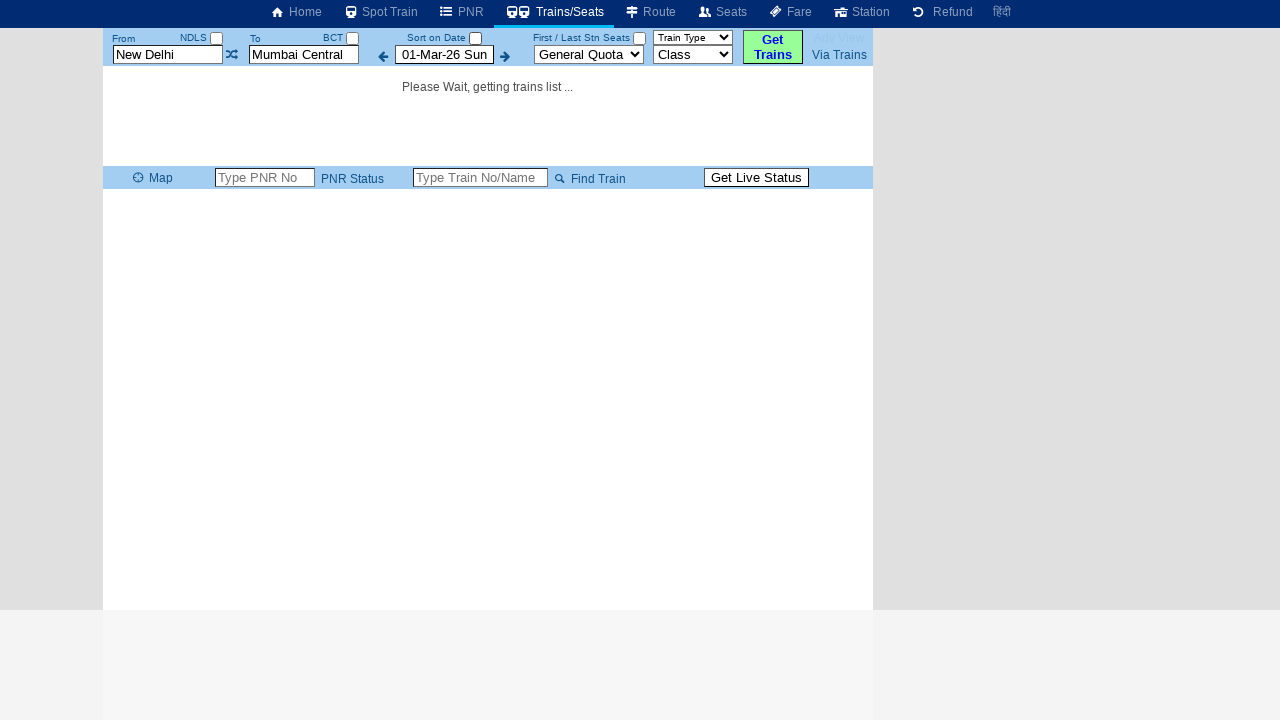

Clicked date-only checkbox at (475, 38) on #chkSelectDateOnly
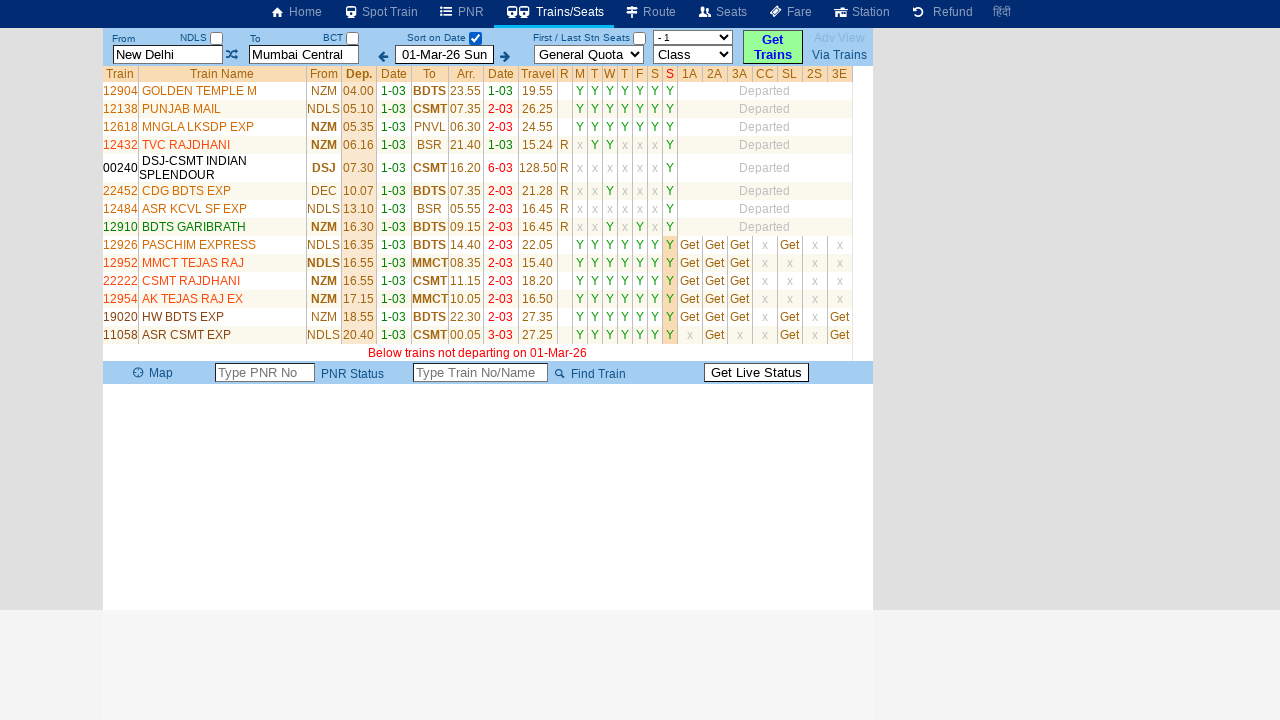

Train list table loaded successfully
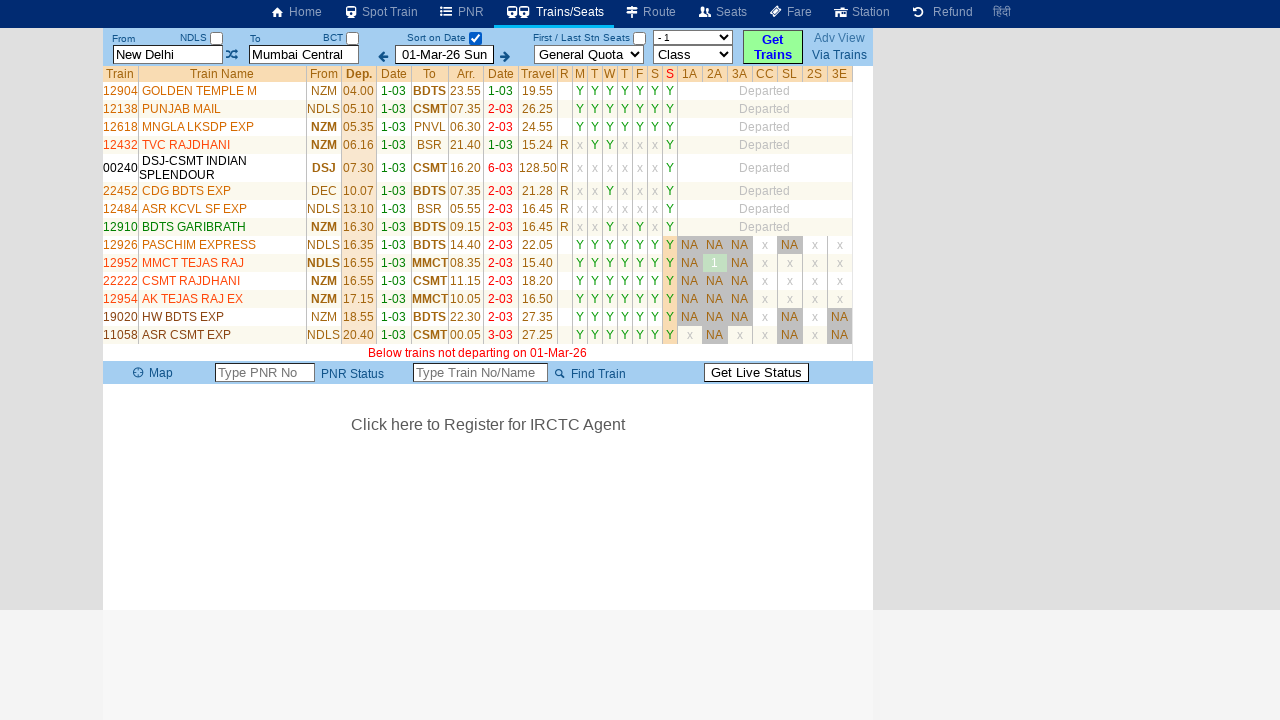

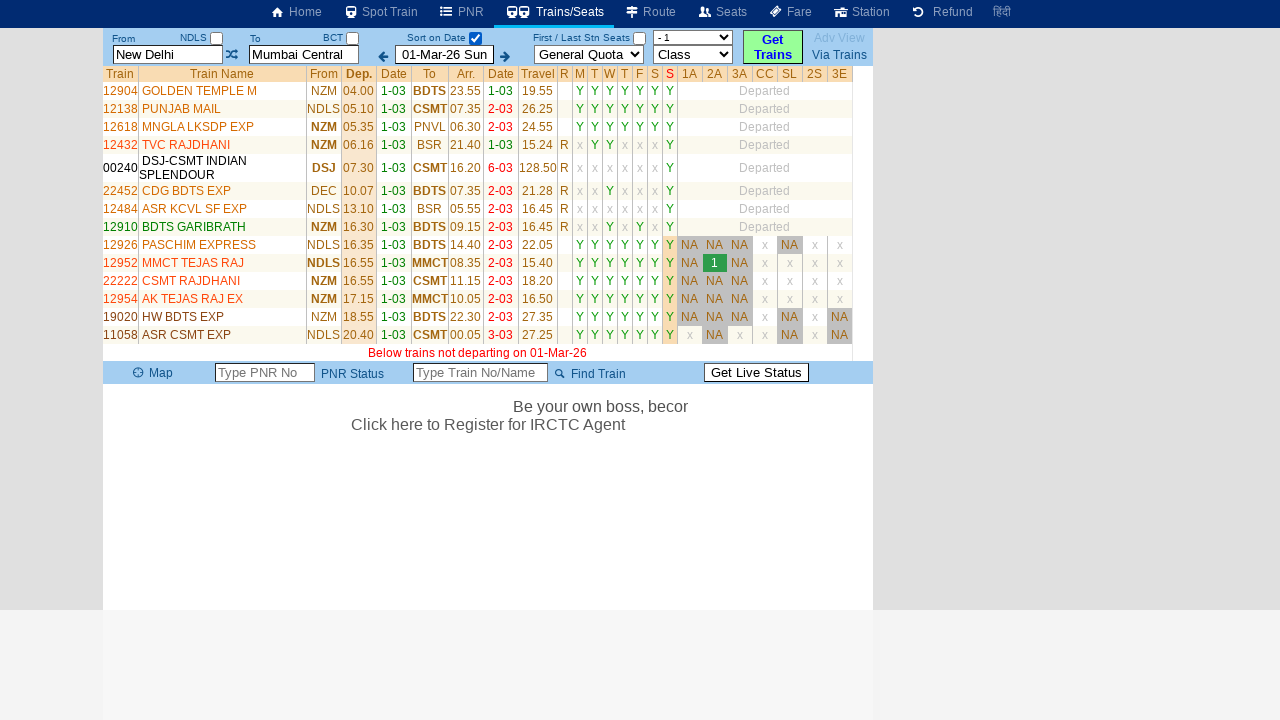